Tests filtering to display only completed todo items

Starting URL: https://demo.playwright.dev/todomvc

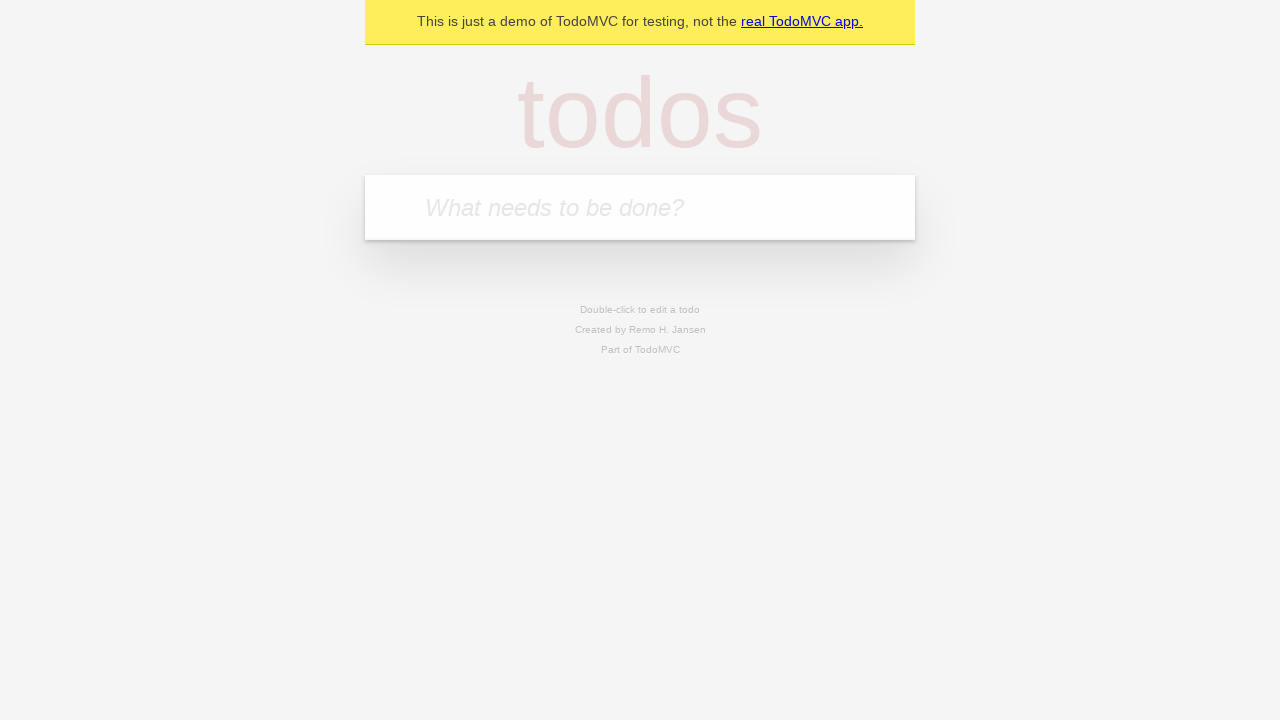

Located the todo input field
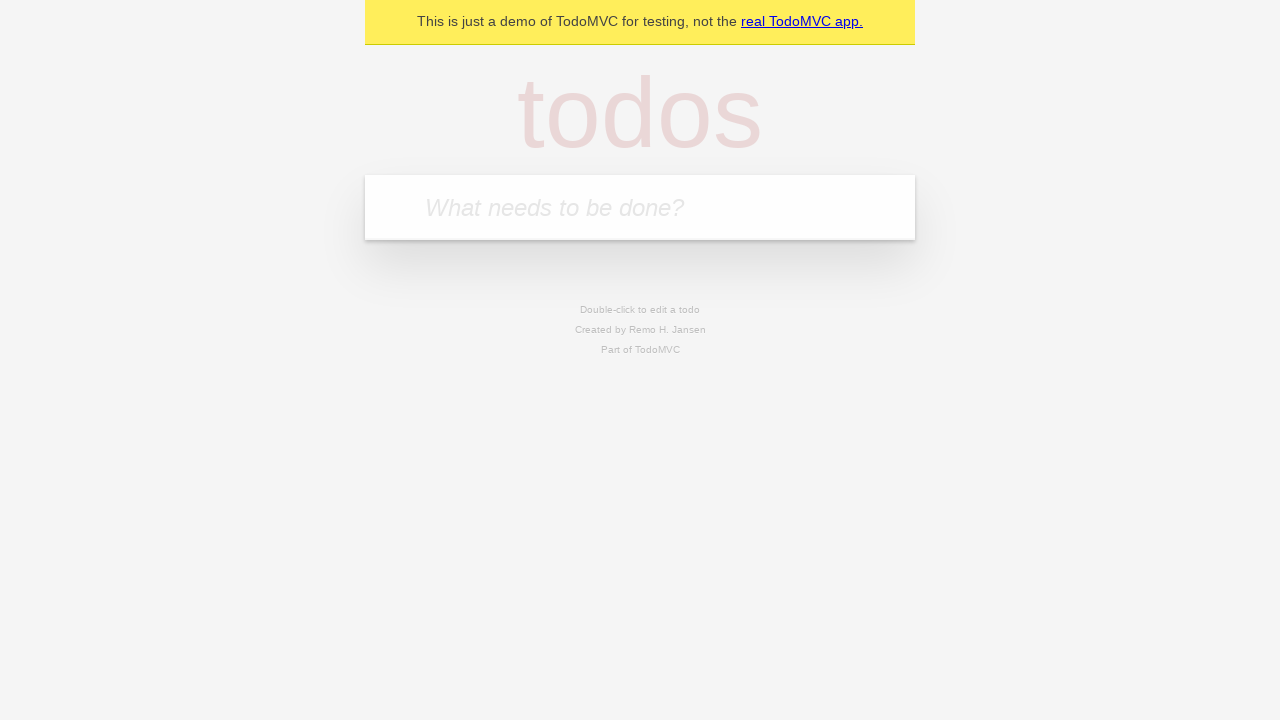

Filled first todo item: 'buy some cheese' on internal:attr=[placeholder="What needs to be done?"i]
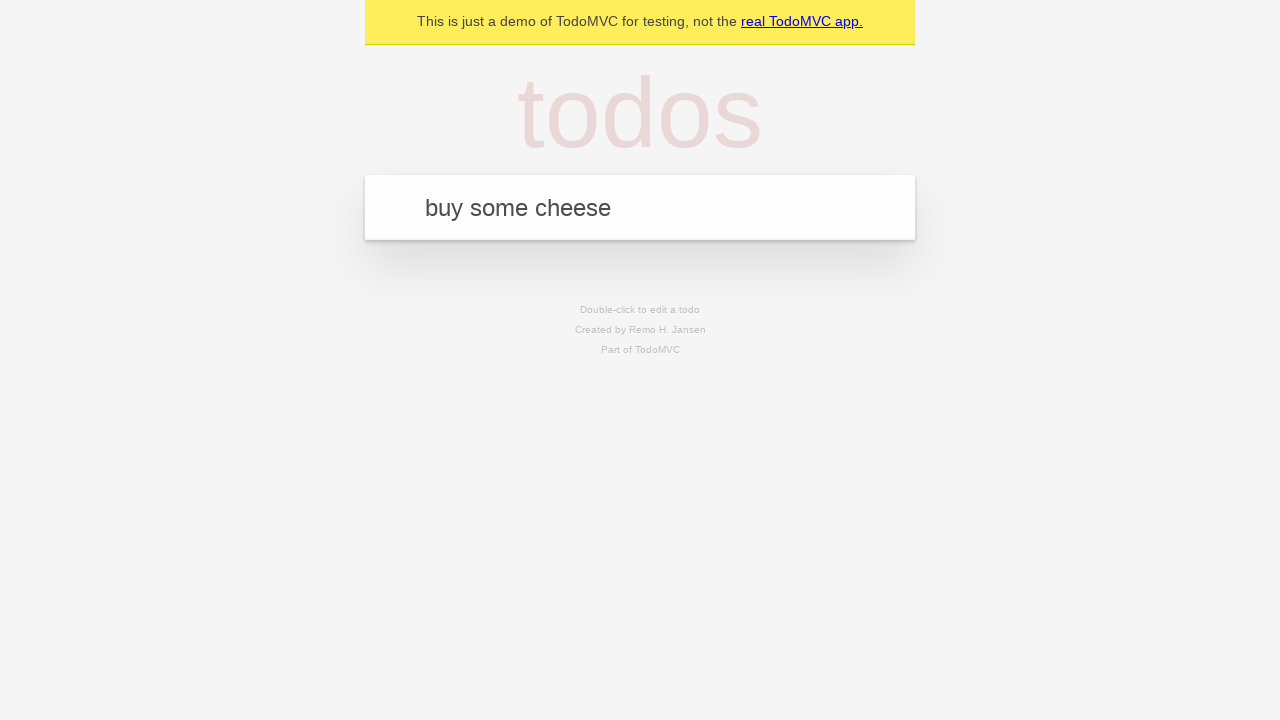

Pressed Enter to add first todo item on internal:attr=[placeholder="What needs to be done?"i]
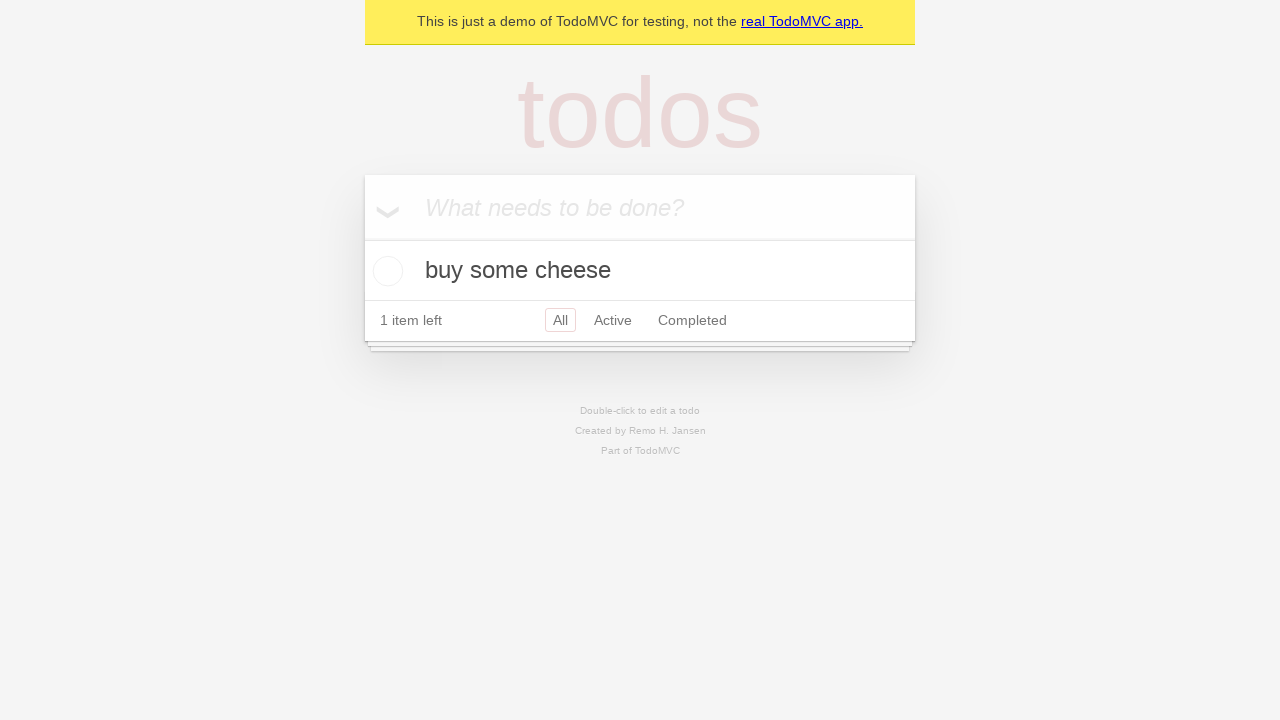

Filled second todo item: 'feed the cat' on internal:attr=[placeholder="What needs to be done?"i]
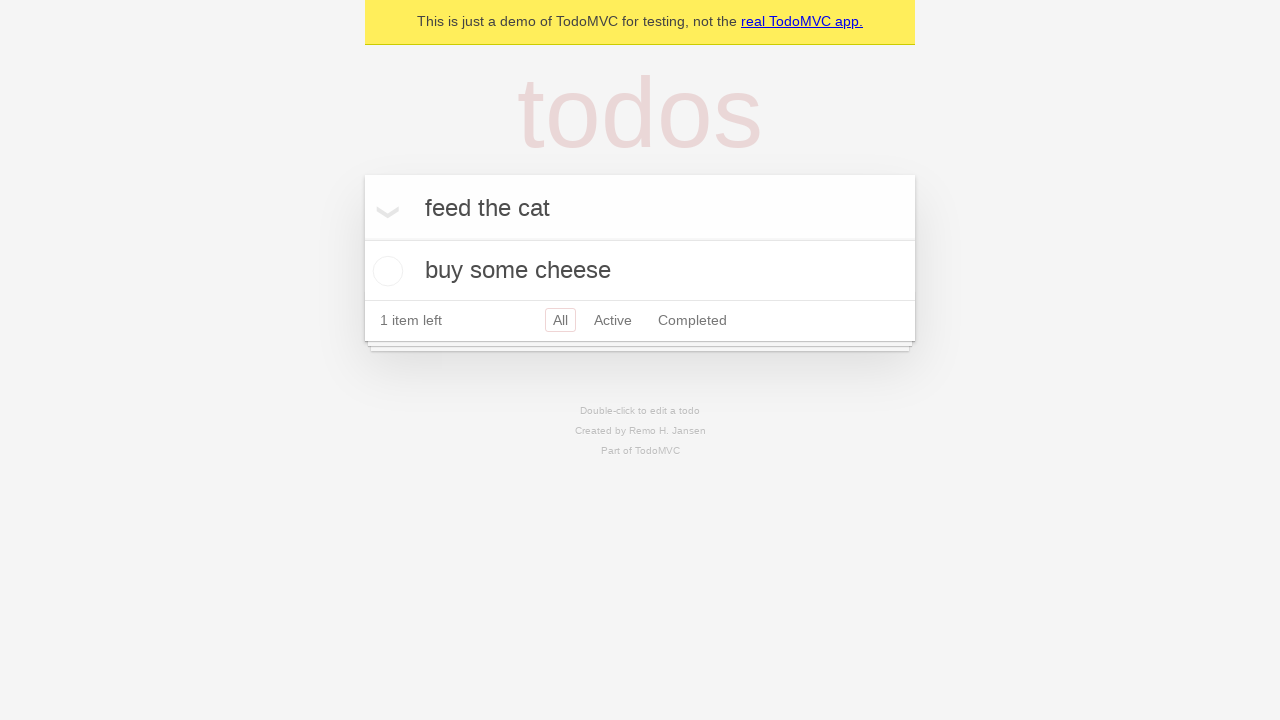

Pressed Enter to add second todo item on internal:attr=[placeholder="What needs to be done?"i]
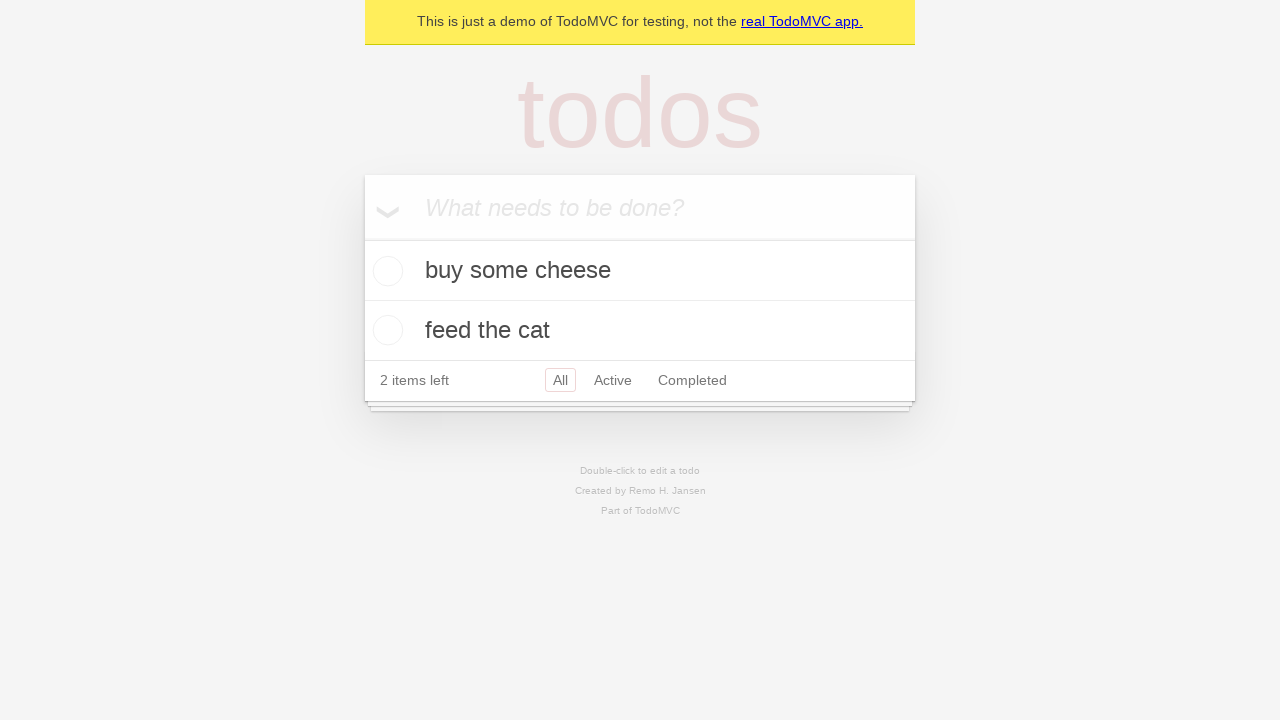

Filled third todo item: 'book a doctors appointment' on internal:attr=[placeholder="What needs to be done?"i]
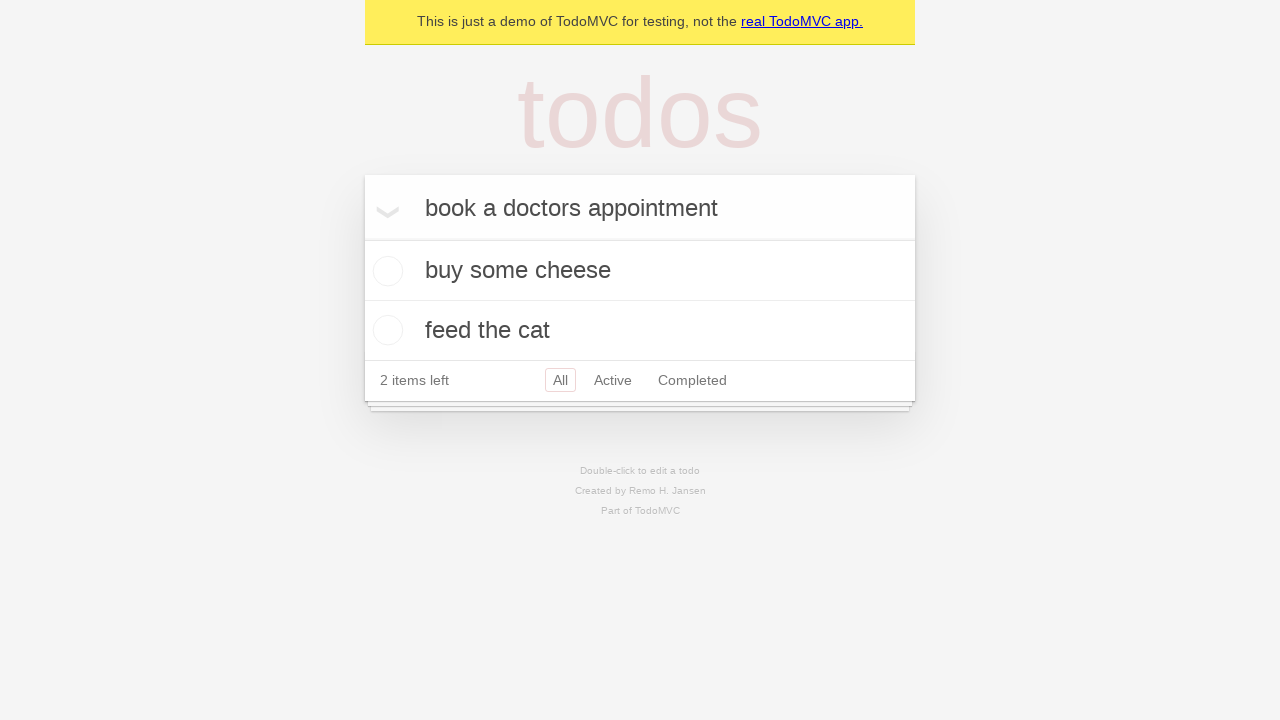

Pressed Enter to add third todo item on internal:attr=[placeholder="What needs to be done?"i]
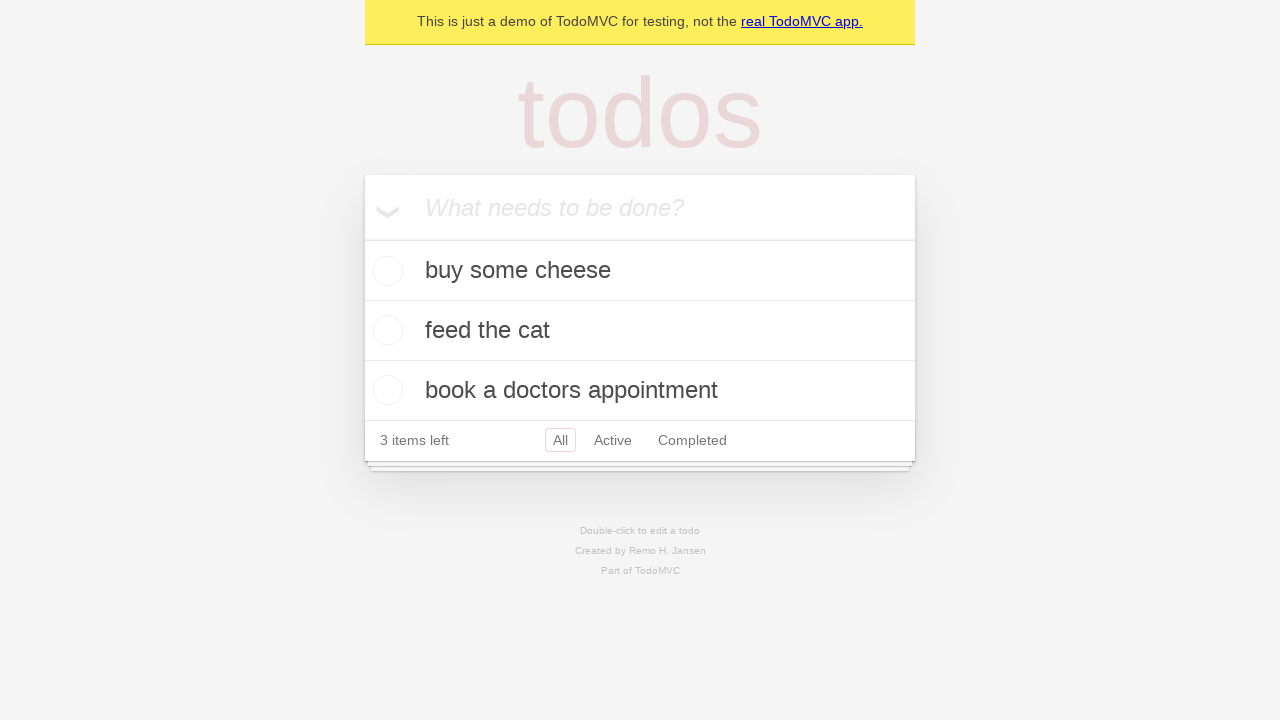

Checked the checkbox for the second todo item to mark it as completed at (385, 330) on internal:testid=[data-testid="todo-item"s] >> nth=1 >> internal:role=checkbox
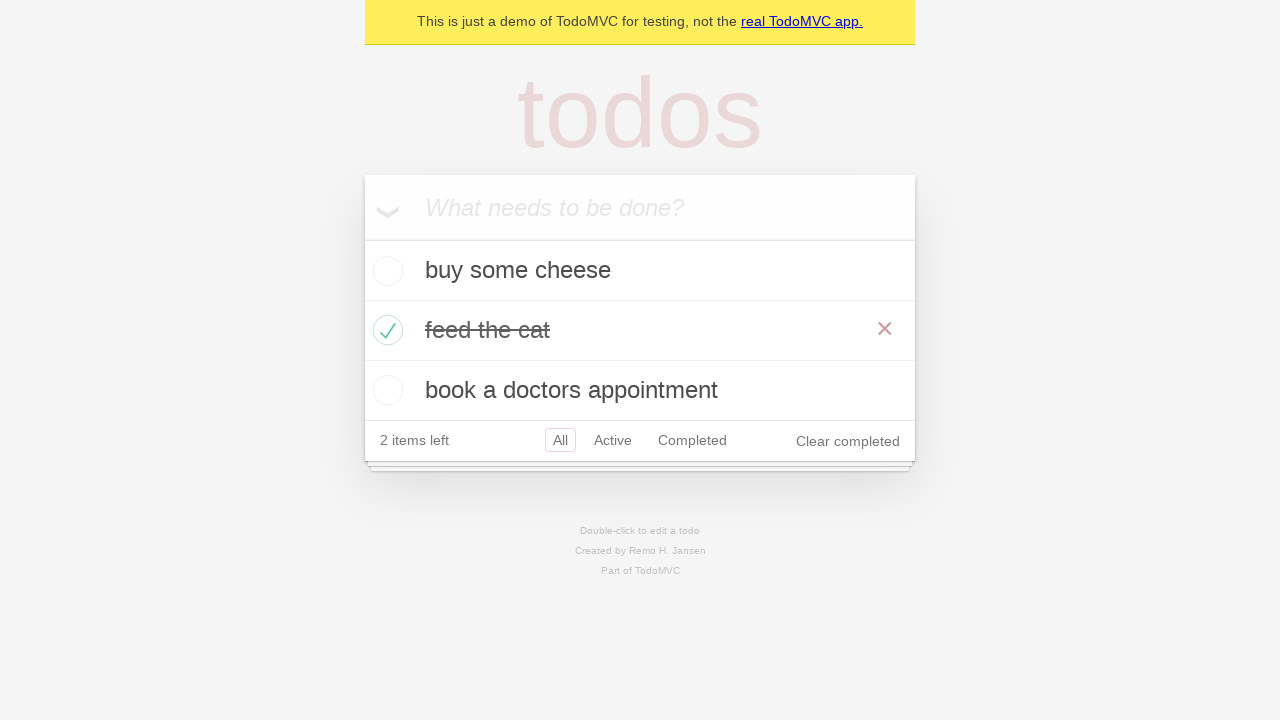

Clicked the 'Completed' filter link to display only completed items at (692, 440) on internal:role=link[name="Completed"i]
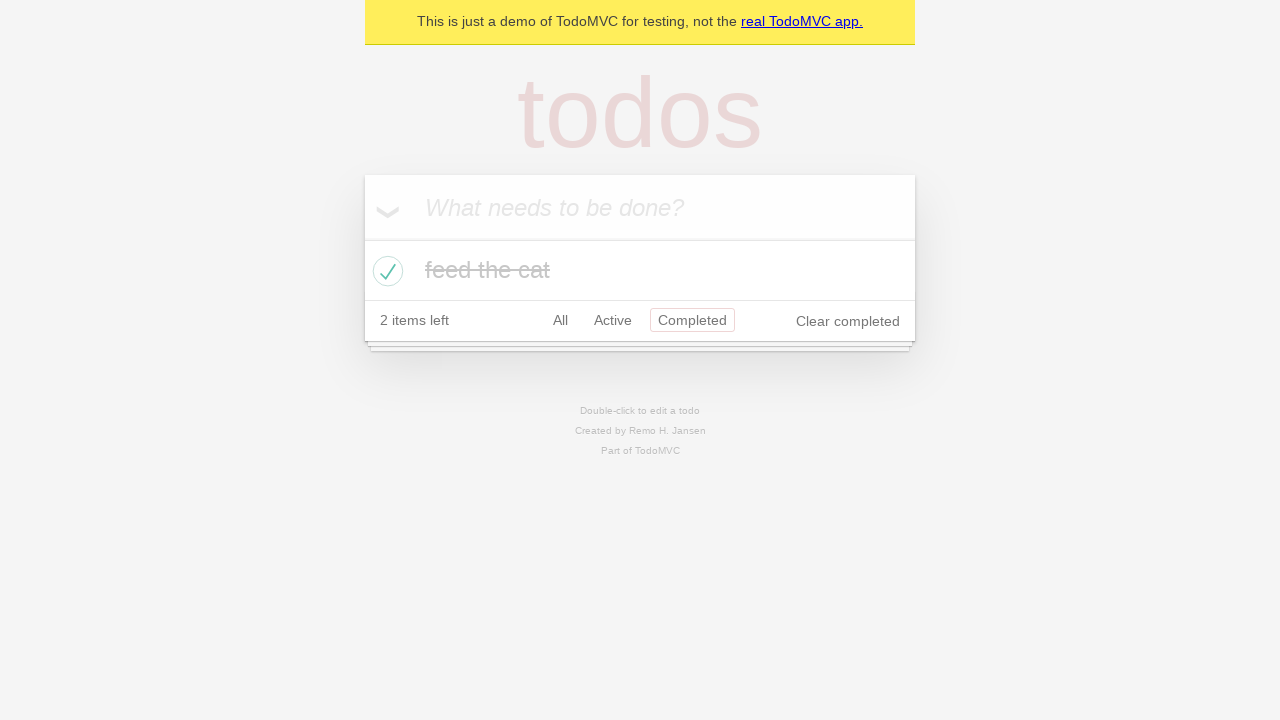

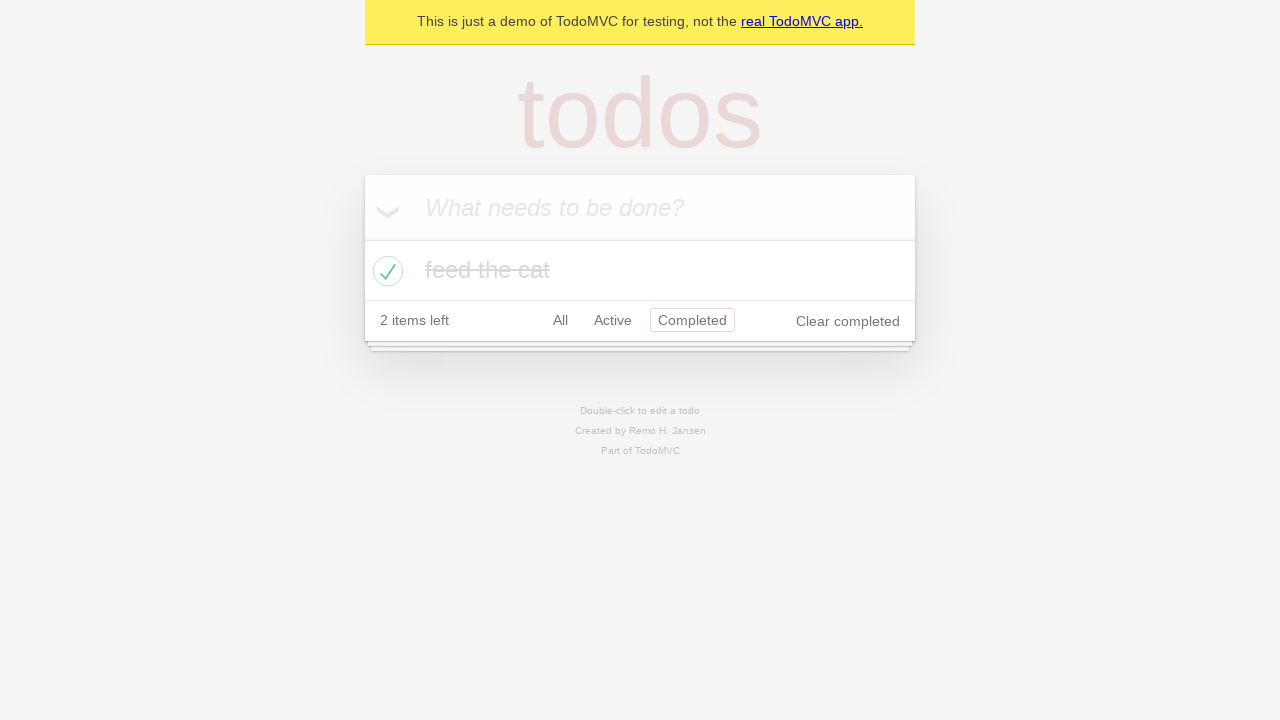